Tests registration form validation with password too short - verifies password length error messages appear

Starting URL: https://alada.vn/tai-khoan/dang-ky.html

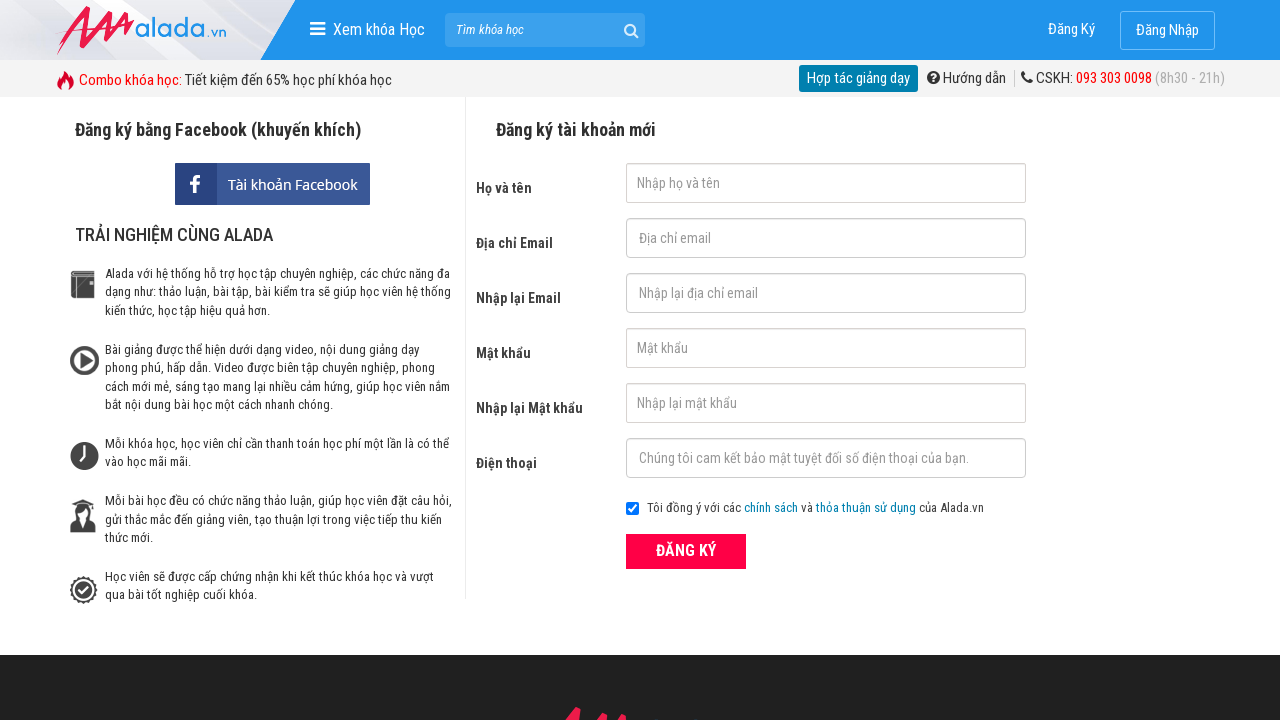

Filled first name field with 'Duyenne' on #txtFirstname
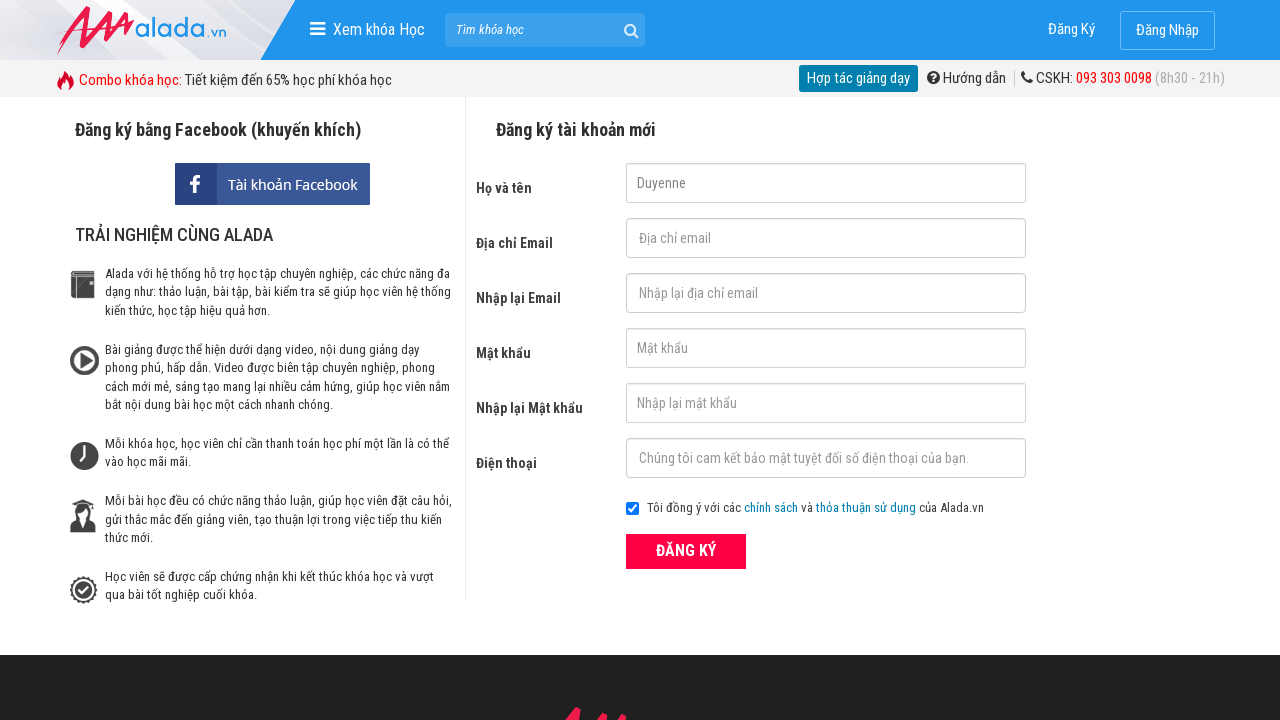

Filled email field with '123@gmail.com' on #txtEmail
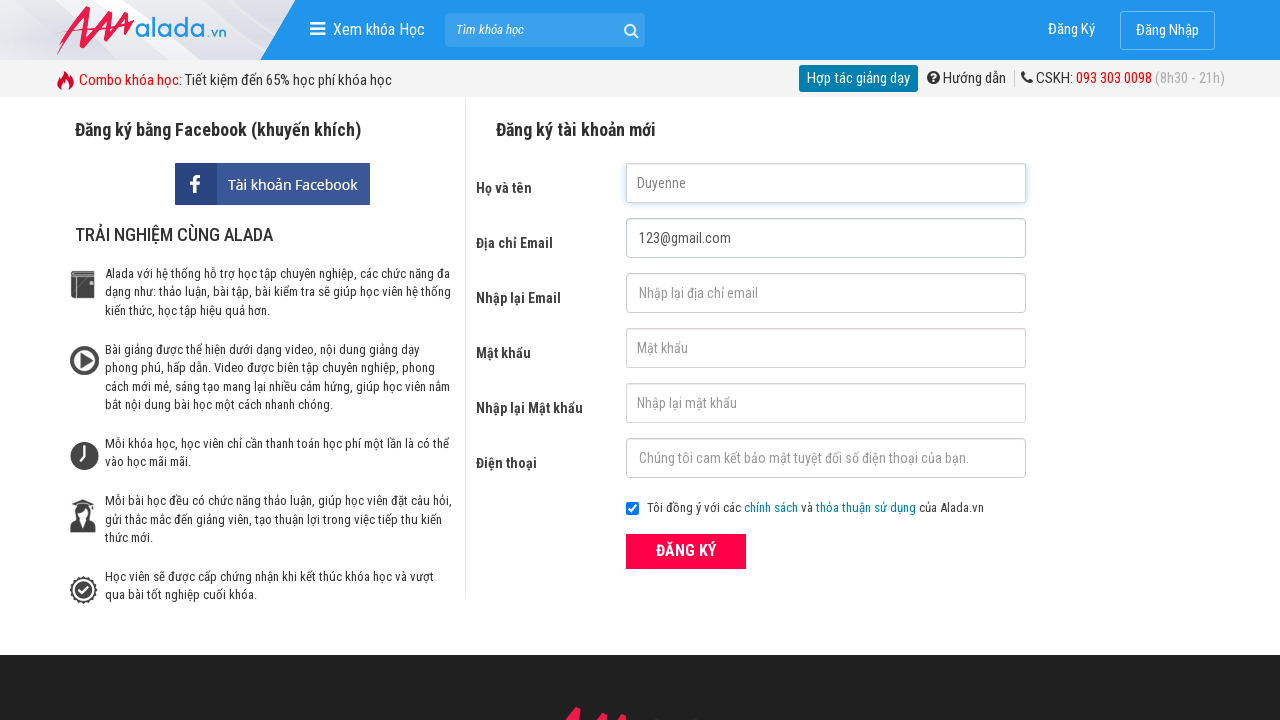

Filled confirm email field with '123@gmail.com' on #txtCEmail
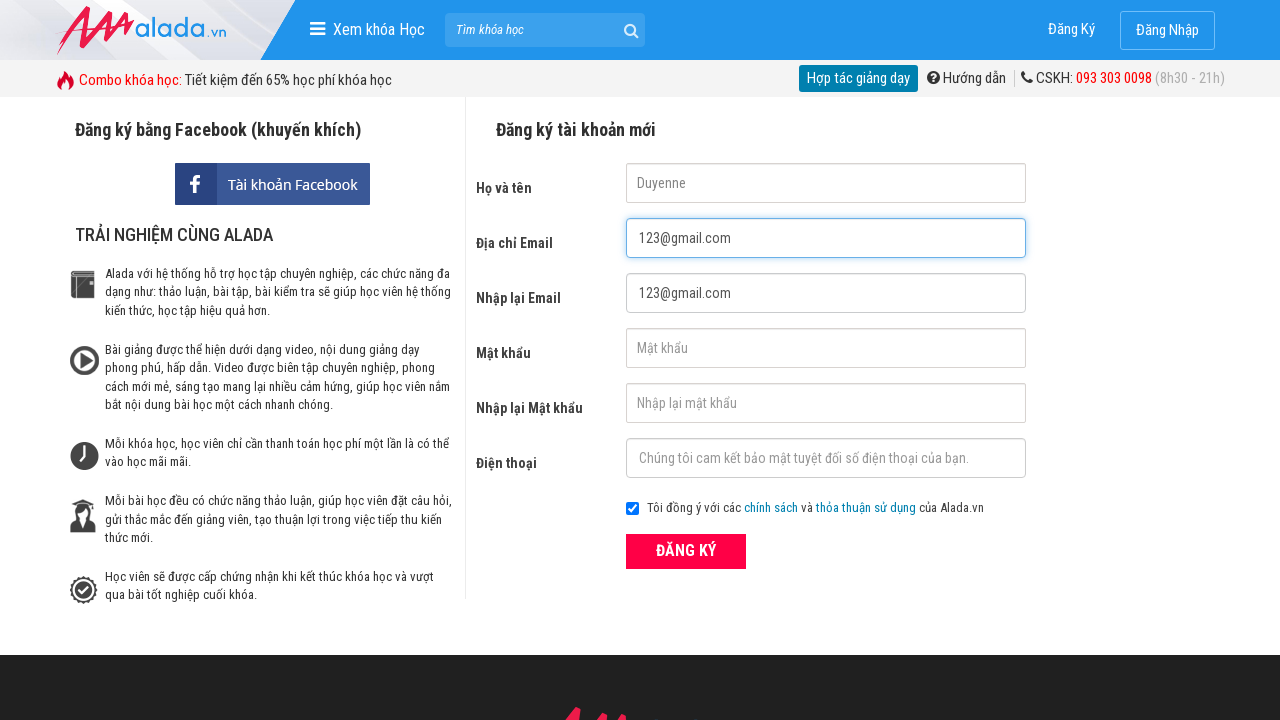

Filled password field with short password '123' on #txtPassword
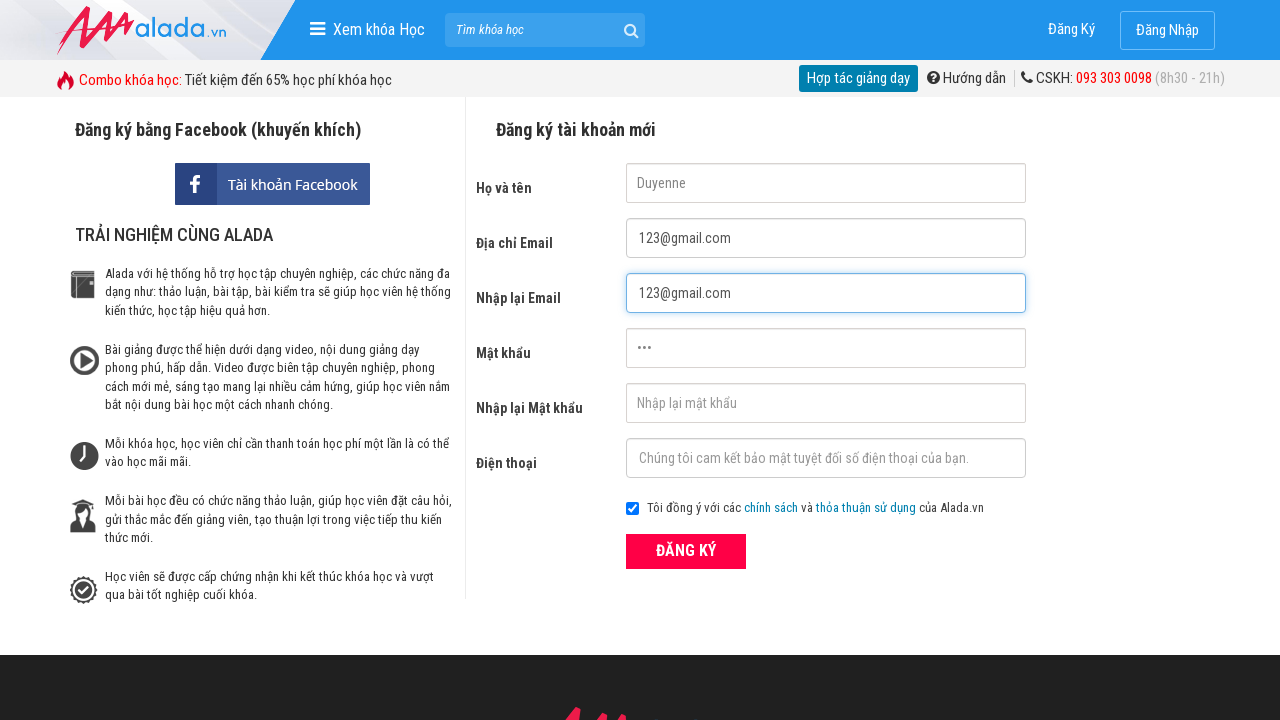

Filled confirm password field with short password '123' on #txtCPassword
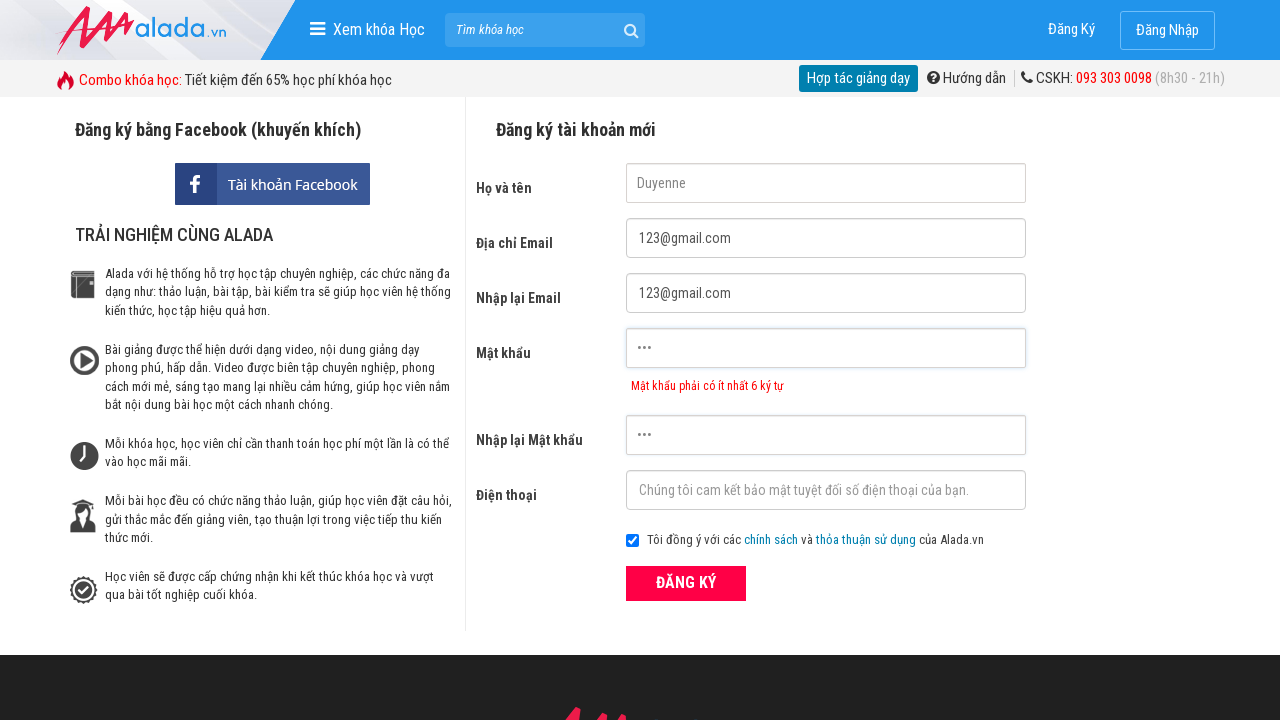

Filled phone number field with '0987654321' on #txtPhone
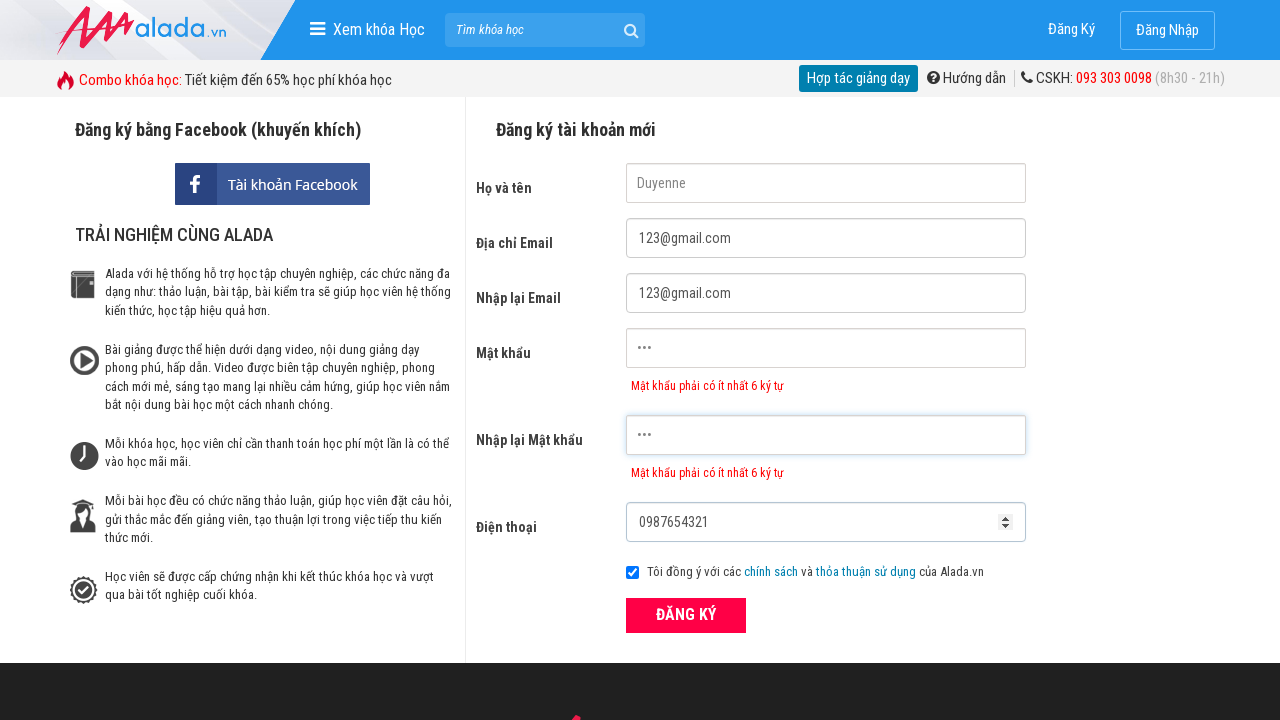

Clicked register button to submit form with invalid short password at (686, 615) on xpath=//div[@class='form frmRegister']//button[text()='ĐĂNG KÝ']
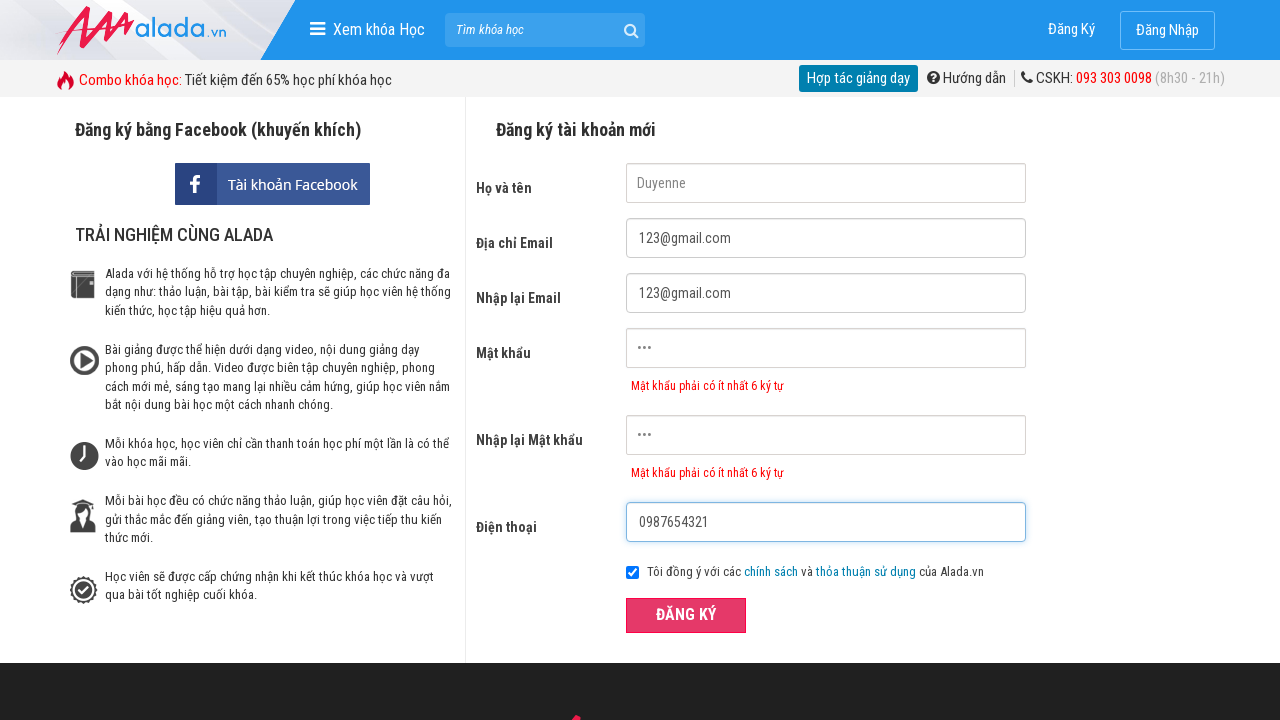

Password error message appeared, validating password length validation
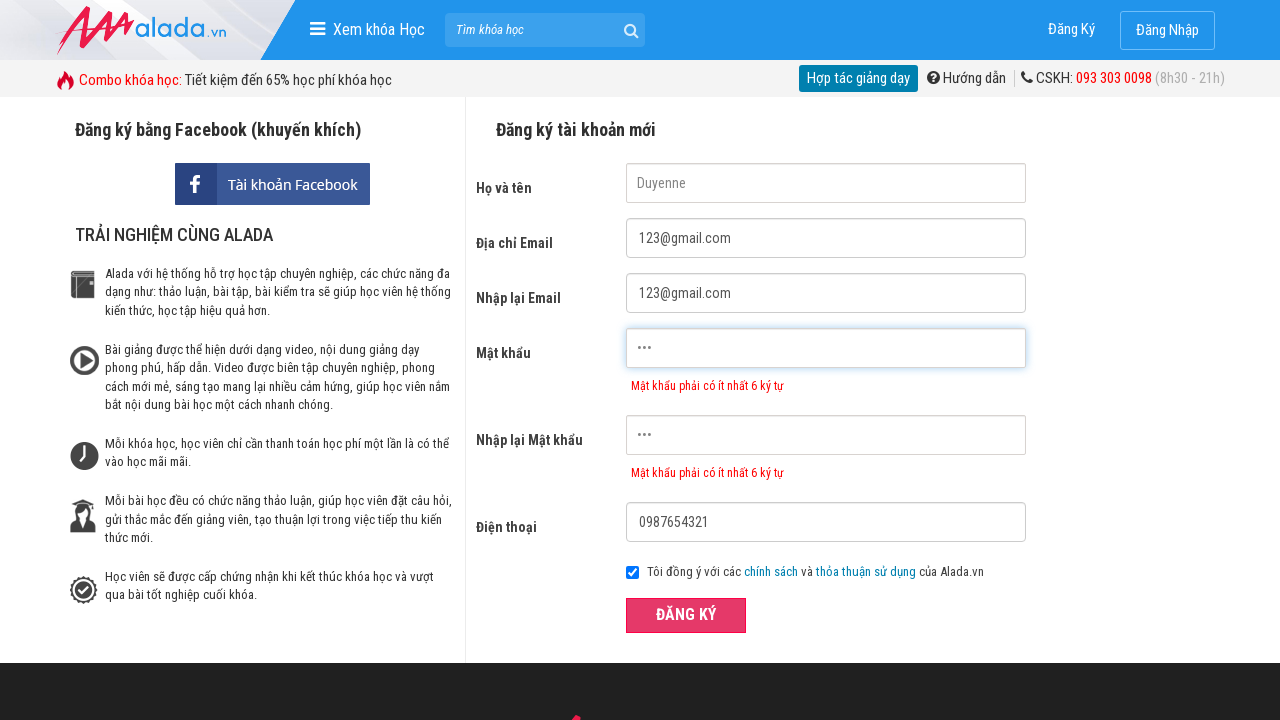

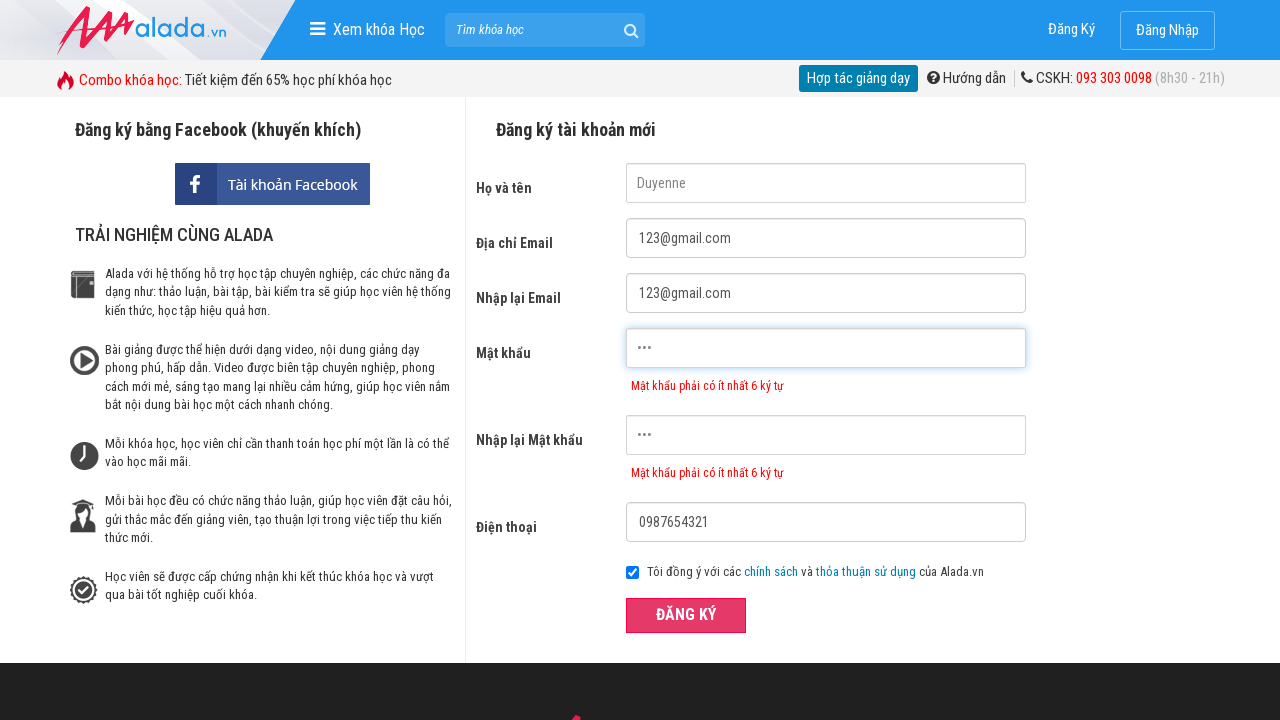